Tests browser back button navigation between filter views (All, Active, Completed) by creating todos, marking one complete, navigating through filters, and using the back button to verify correct item counts.

Starting URL: https://demo.playwright.dev/todomvc/

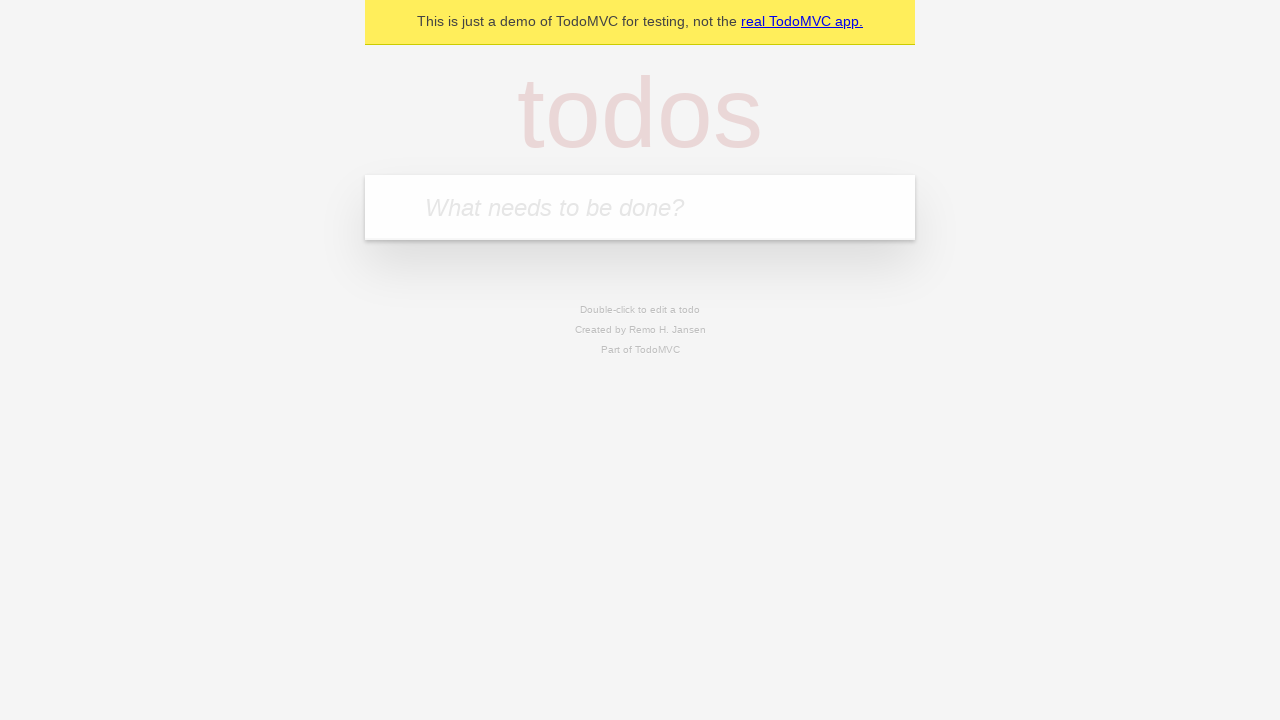

Filled first todo input with 'buy some cheese' on internal:attr=[placeholder="What needs to be done?"i]
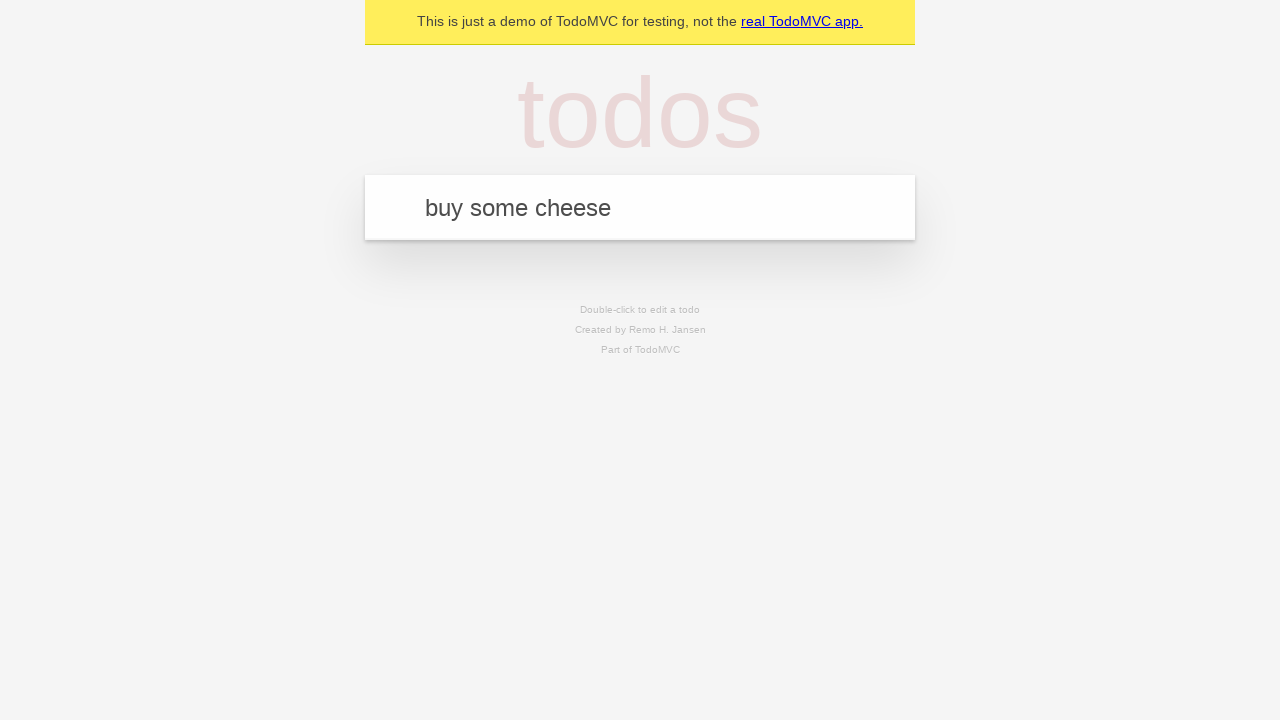

Pressed Enter to create first todo item on internal:attr=[placeholder="What needs to be done?"i]
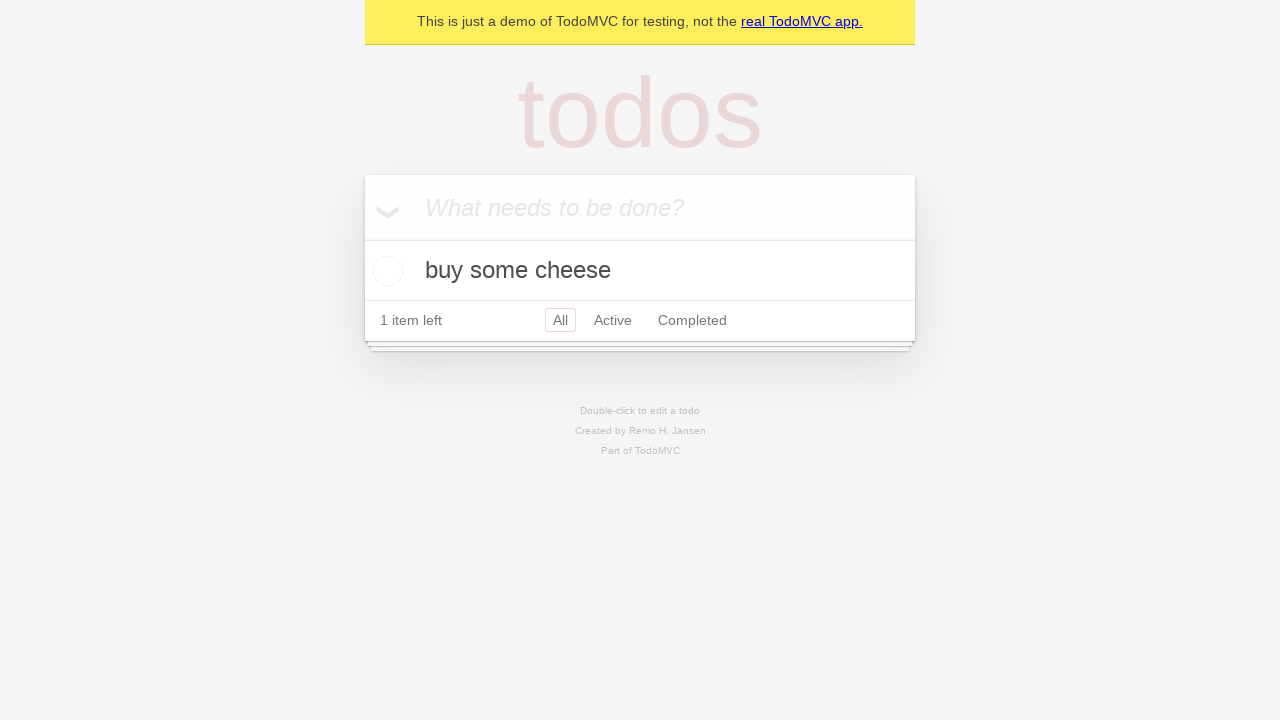

Filled second todo input with 'feed the cat' on internal:attr=[placeholder="What needs to be done?"i]
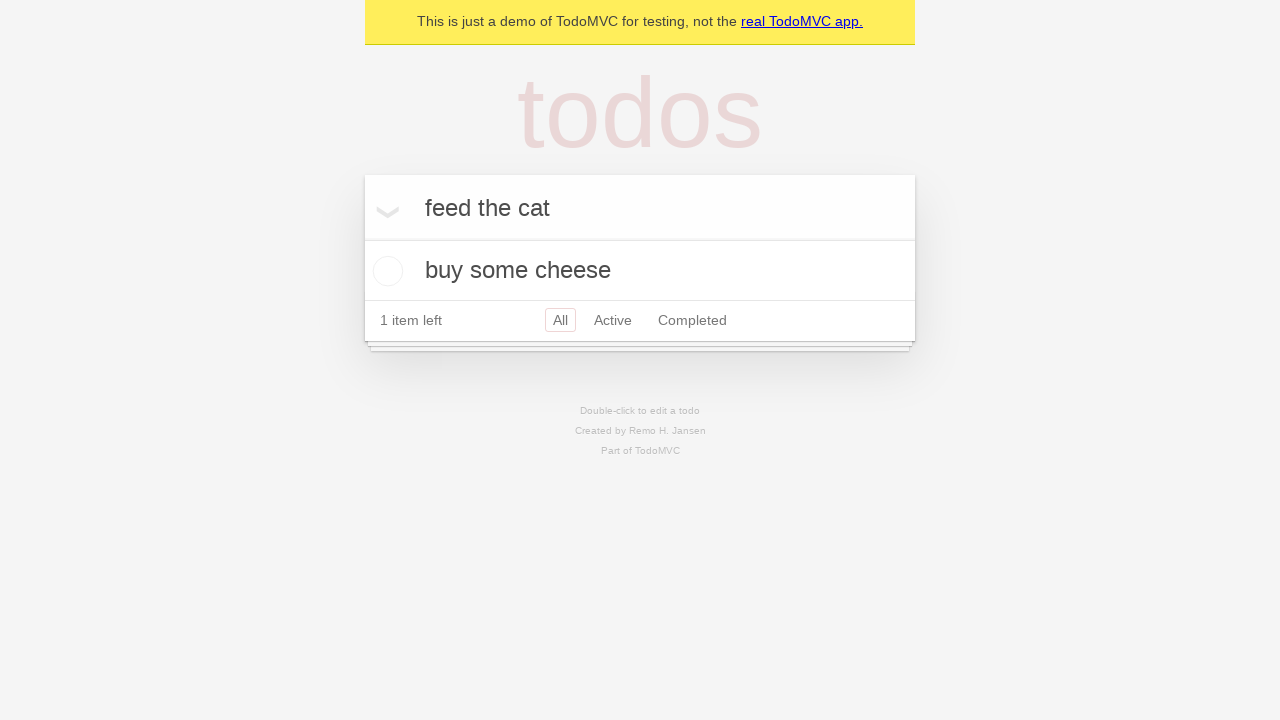

Pressed Enter to create second todo item on internal:attr=[placeholder="What needs to be done?"i]
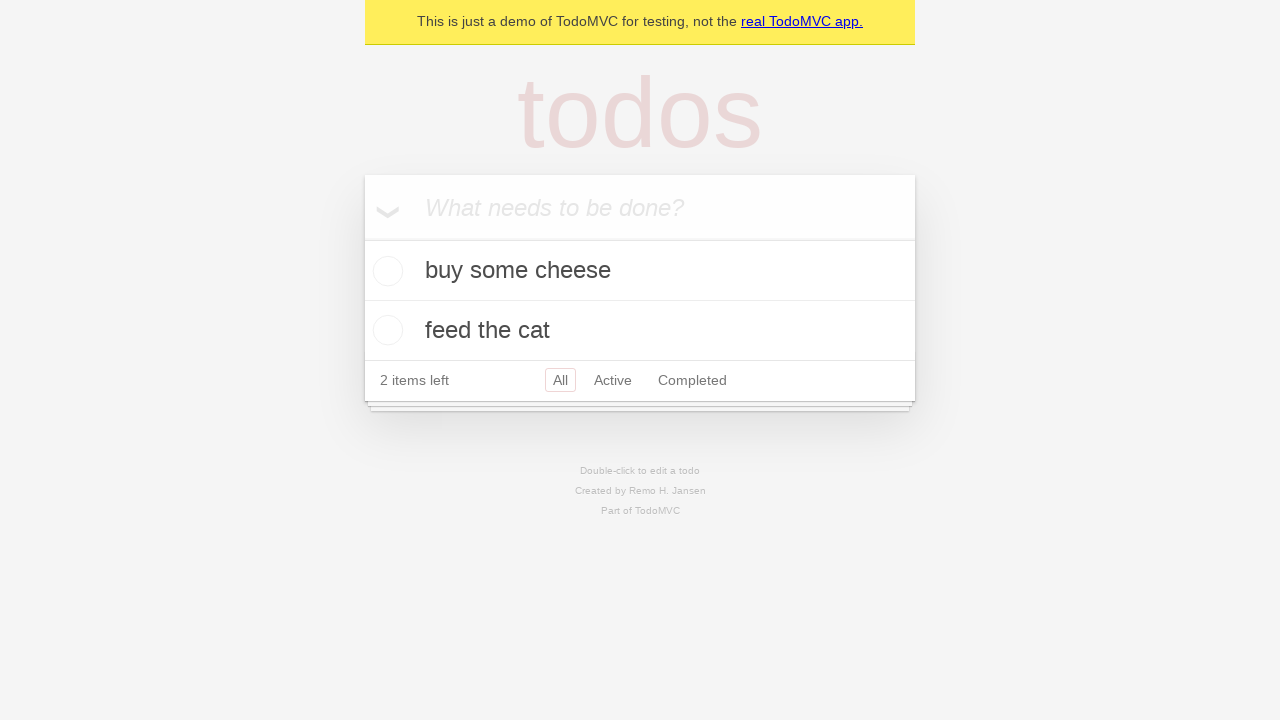

Filled third todo input with 'book a doctors appointment' on internal:attr=[placeholder="What needs to be done?"i]
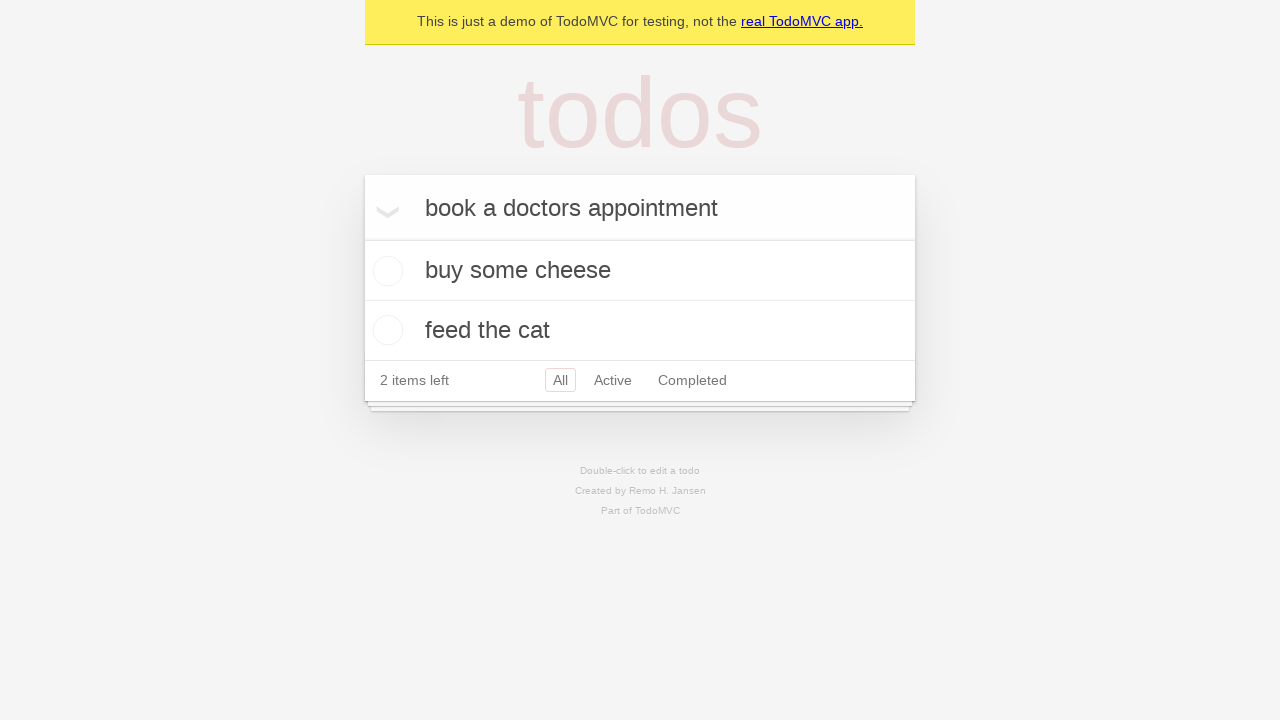

Pressed Enter to create third todo item on internal:attr=[placeholder="What needs to be done?"i]
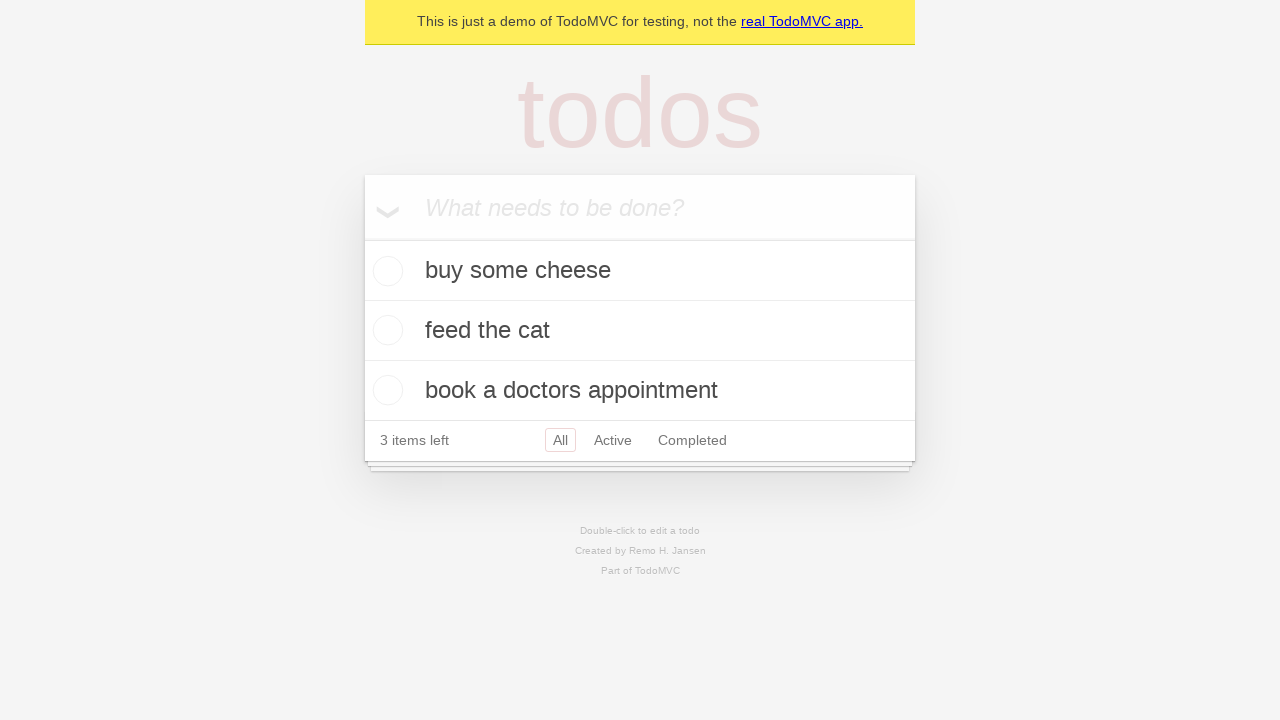

Marked second todo item as complete at (385, 330) on internal:testid=[data-testid="todo-item"s] >> nth=1 >> internal:role=checkbox
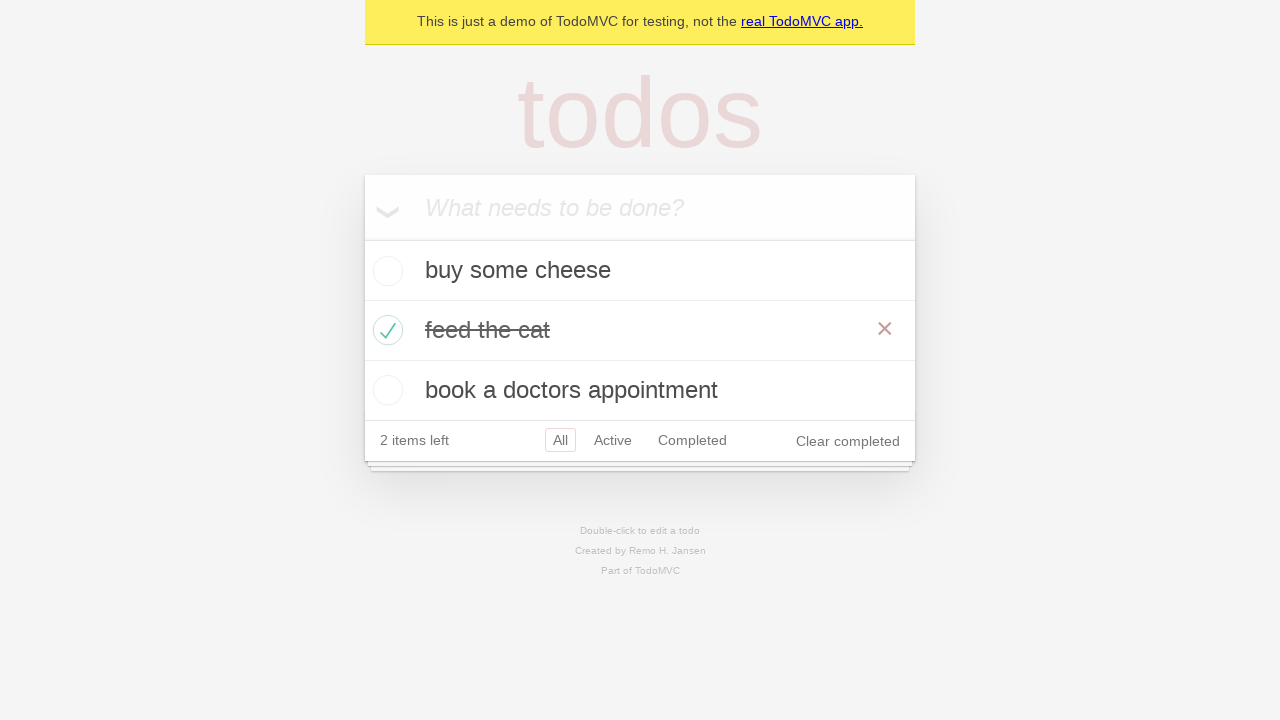

Clicked 'All' filter link at (560, 440) on internal:role=link[name="All"i]
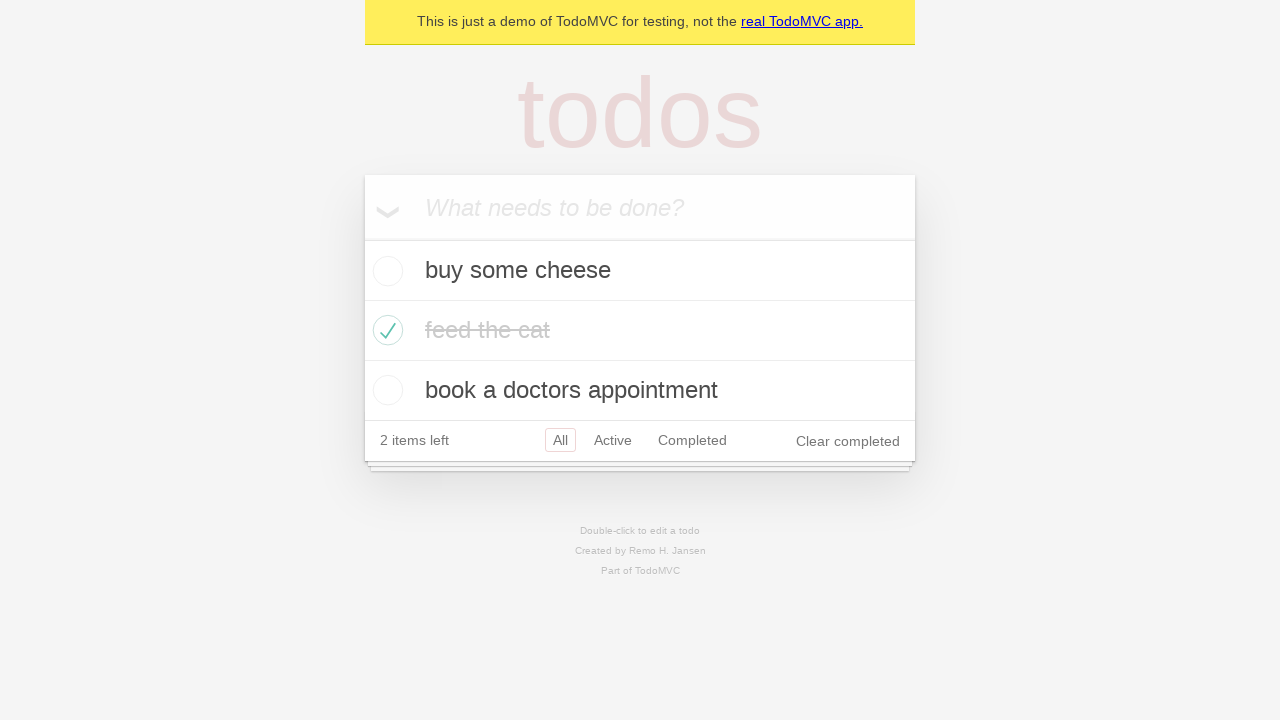

Clicked 'Active' filter link at (613, 440) on internal:role=link[name="Active"i]
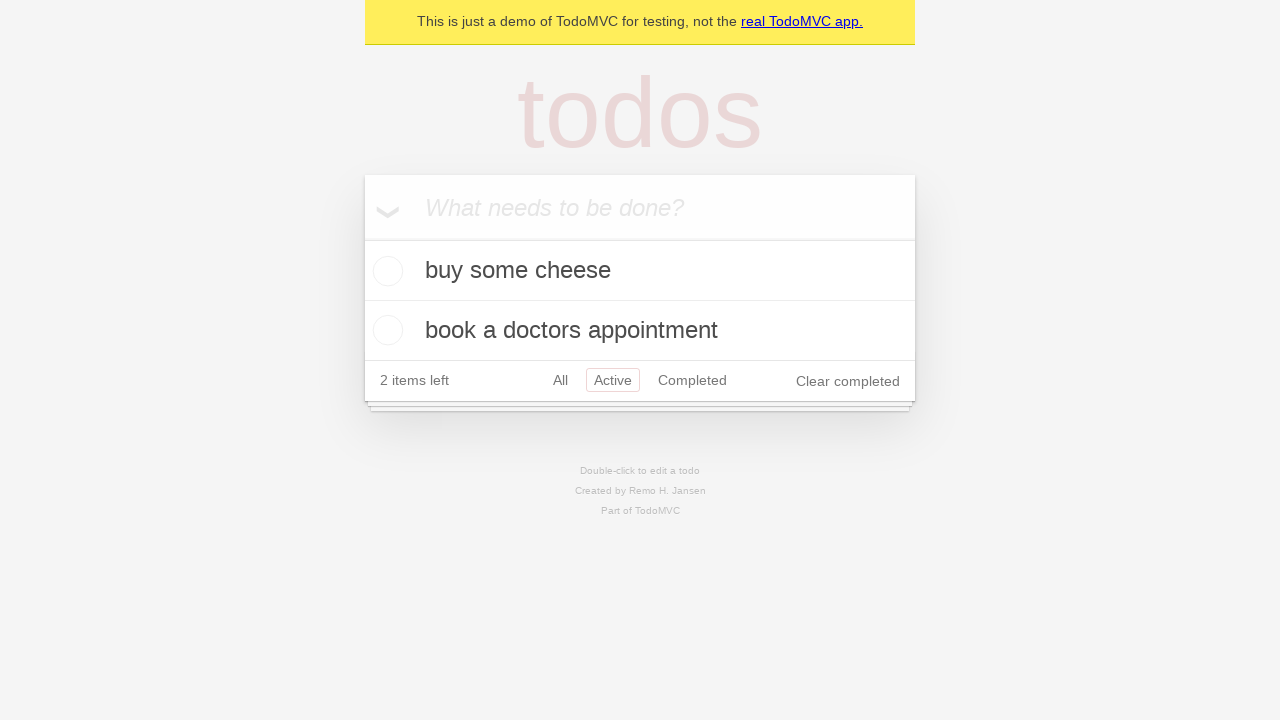

Clicked 'Completed' filter link at (692, 380) on internal:role=link[name="Completed"i]
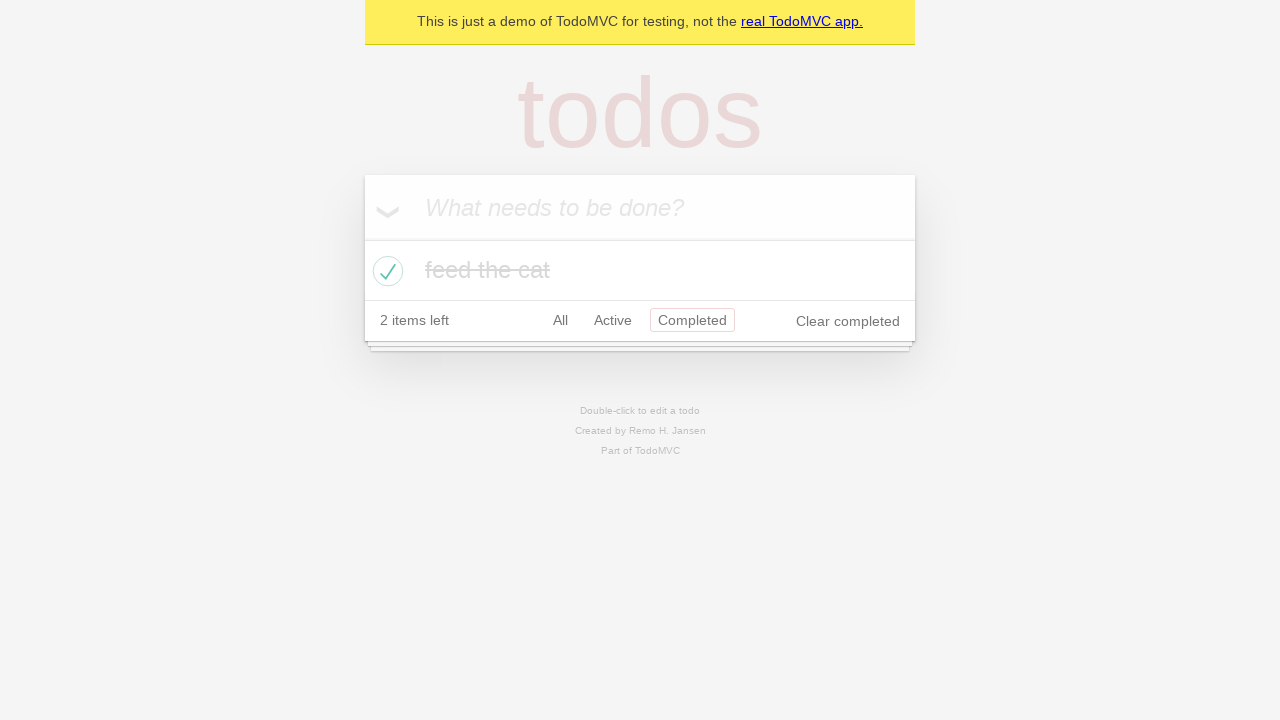

Navigated back to Active filter view
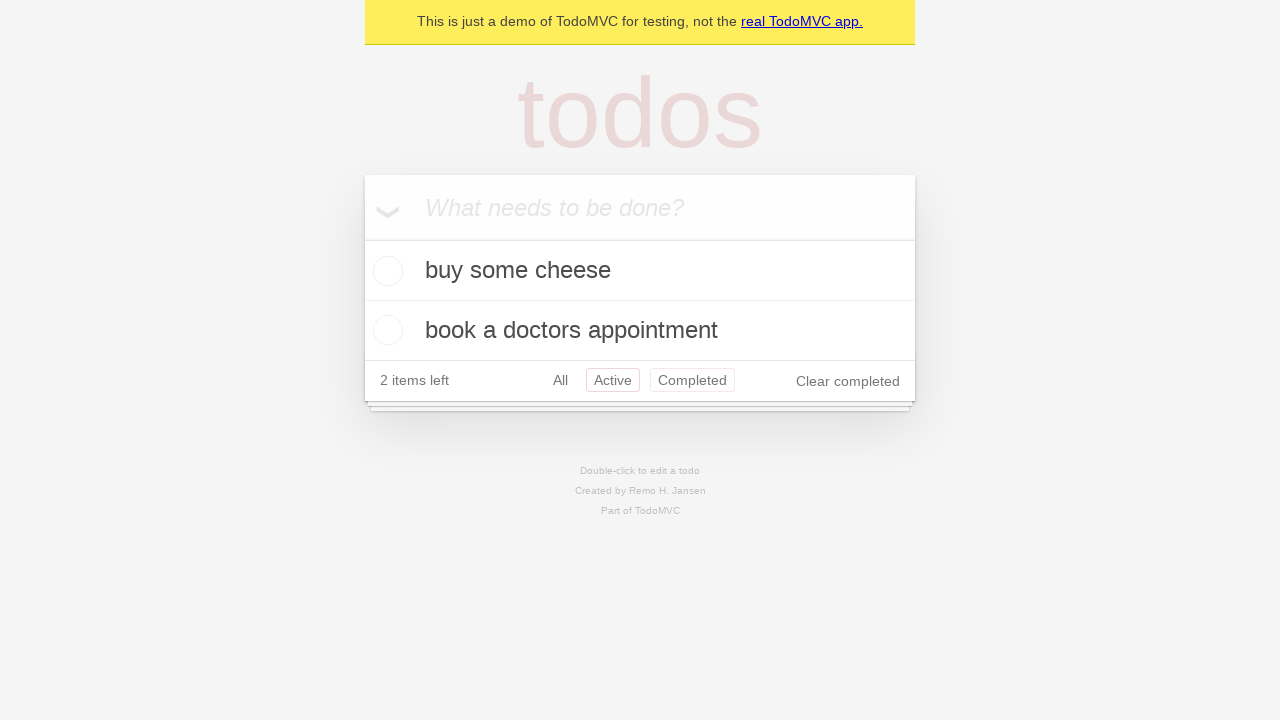

Navigated back to All filter view
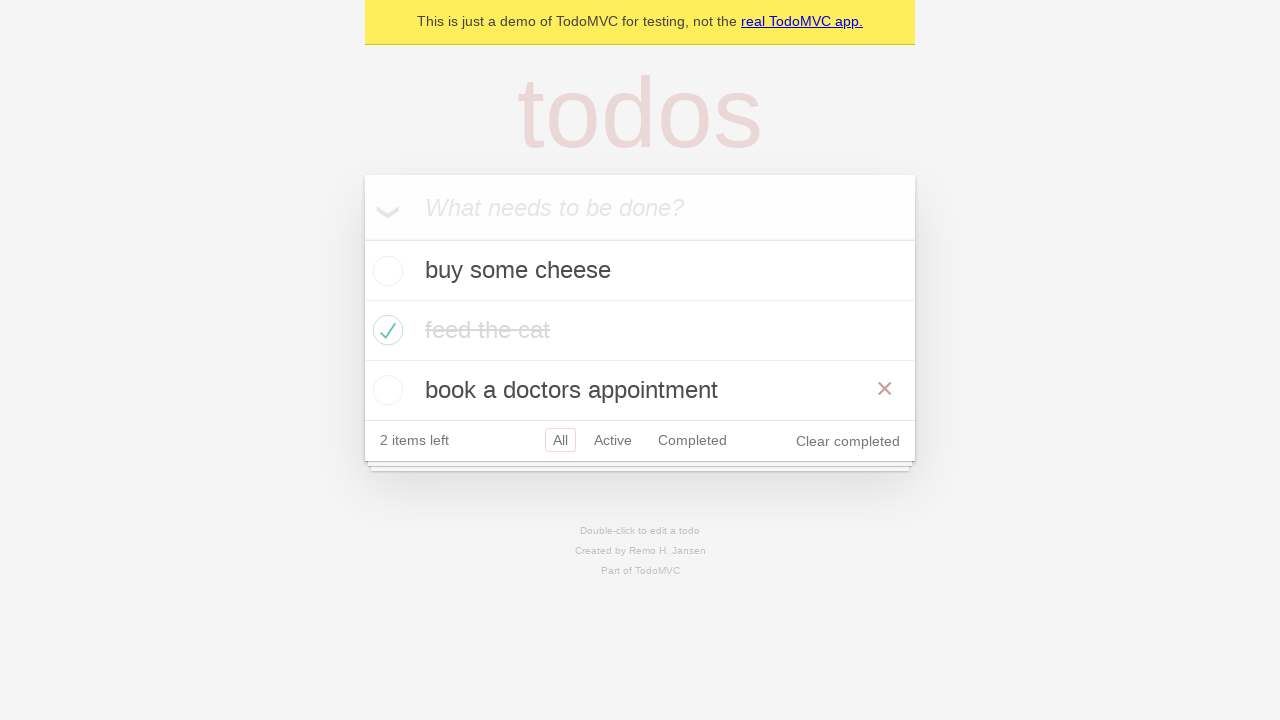

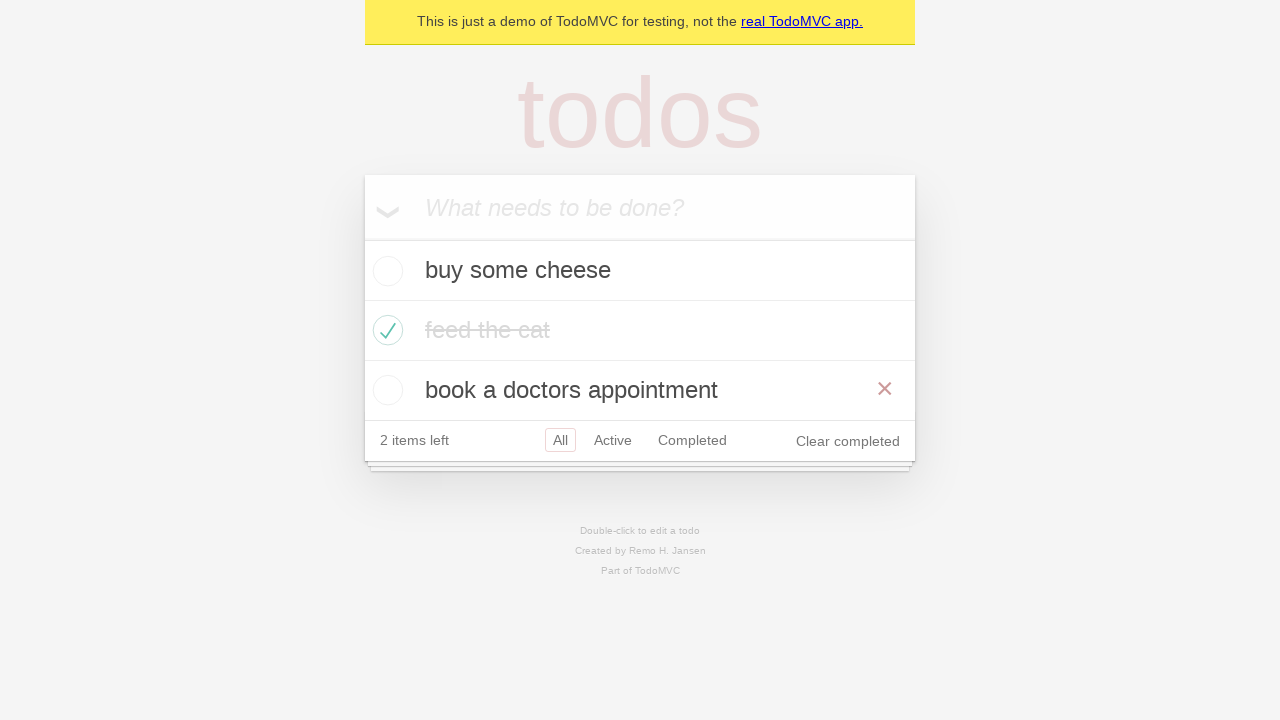